Tests JavaScript prompt alert handling by clicking a button to trigger a prompt, entering text into the prompt, and accepting it

Starting URL: https://selenium08.blogspot.com/2019/07/alert-test.html

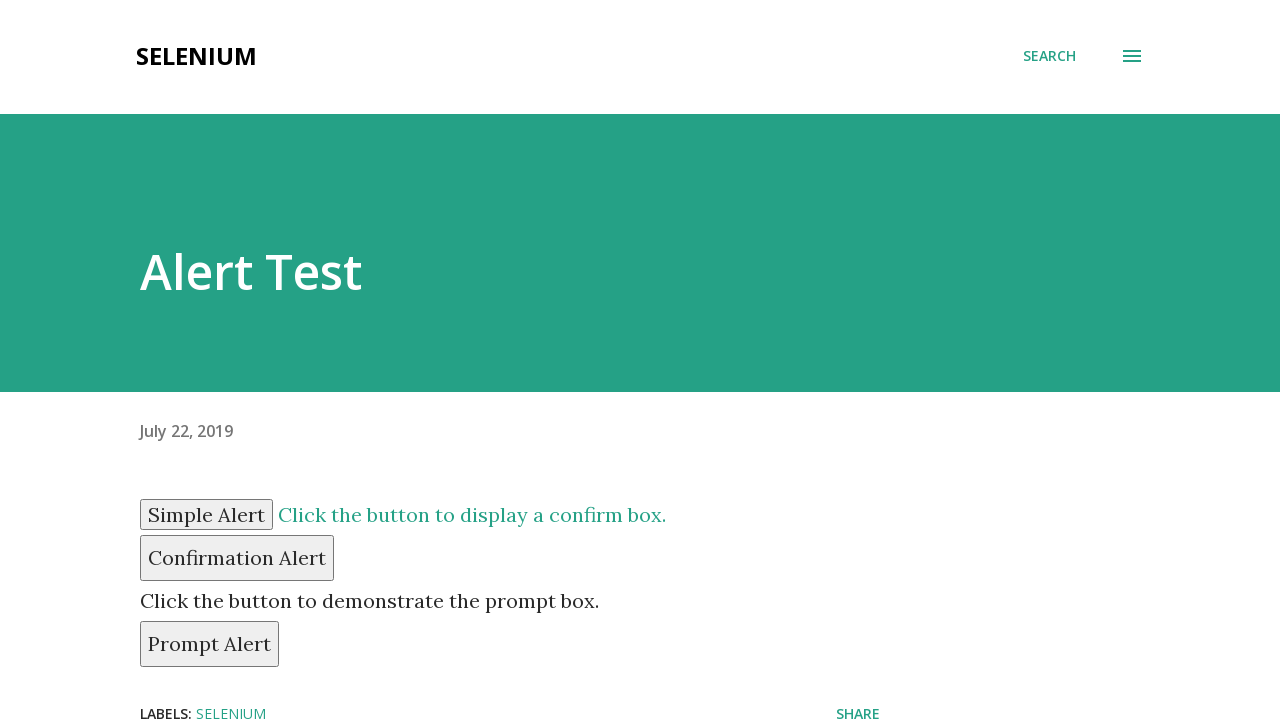

Clicked prompt button to trigger alert at (210, 644) on #prompt
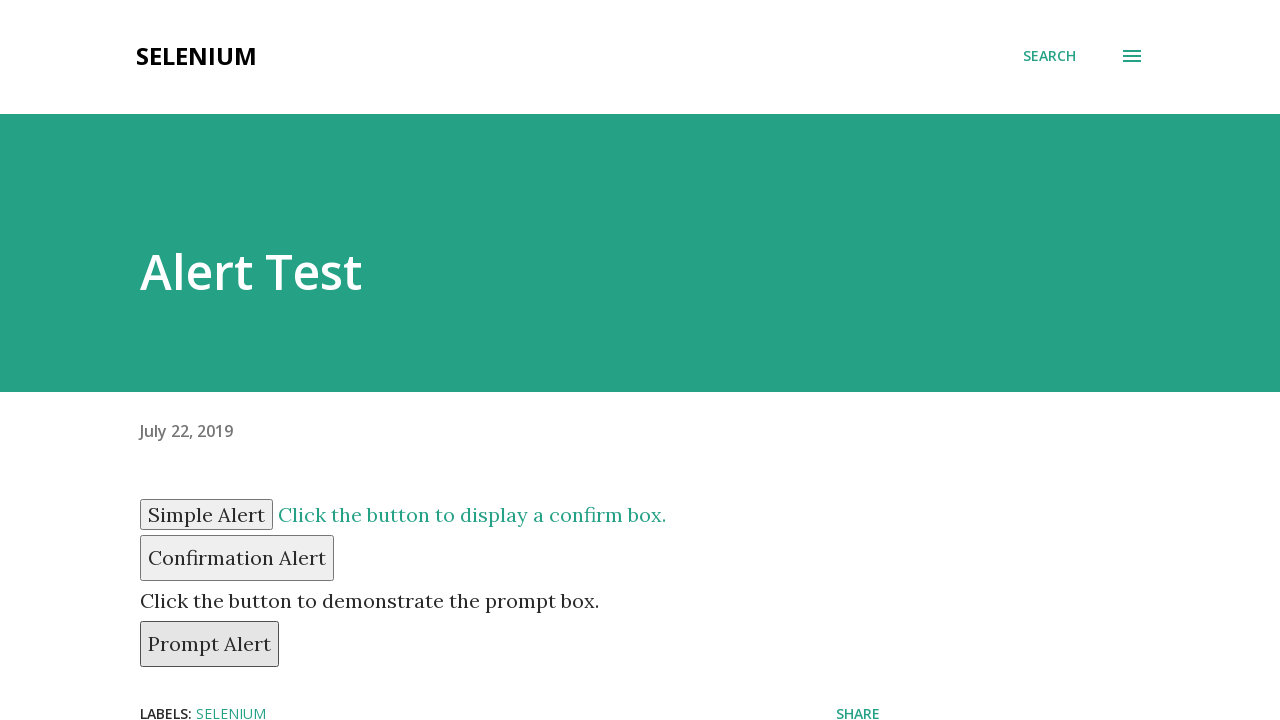

Set up dialog handler to accept prompt with text 'prathamesh'
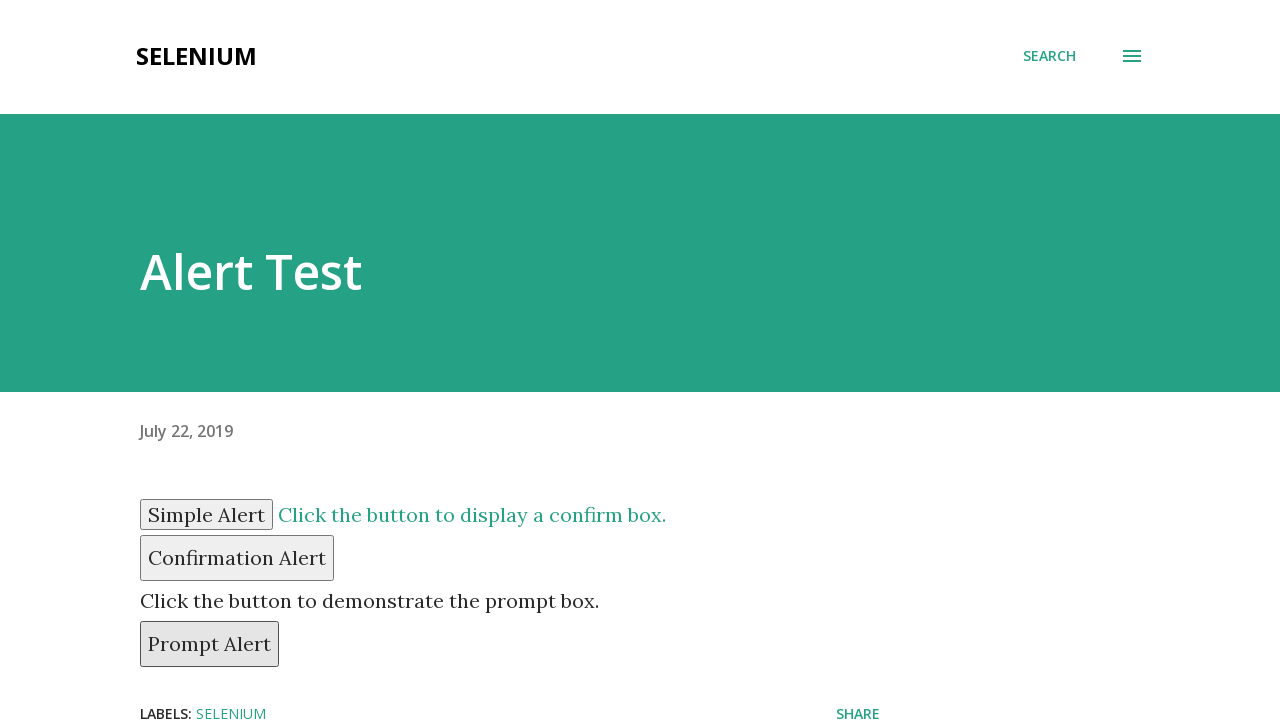

Clicked prompt button again to trigger dialog with handler active at (210, 644) on #prompt
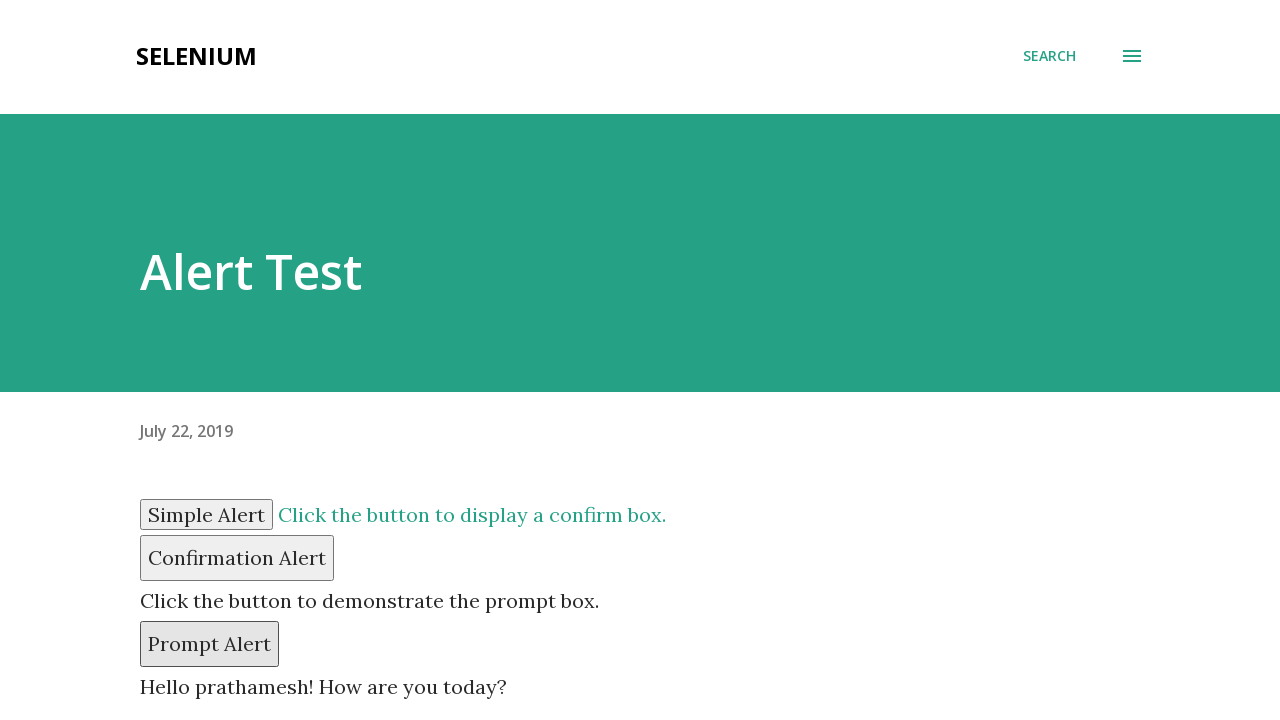

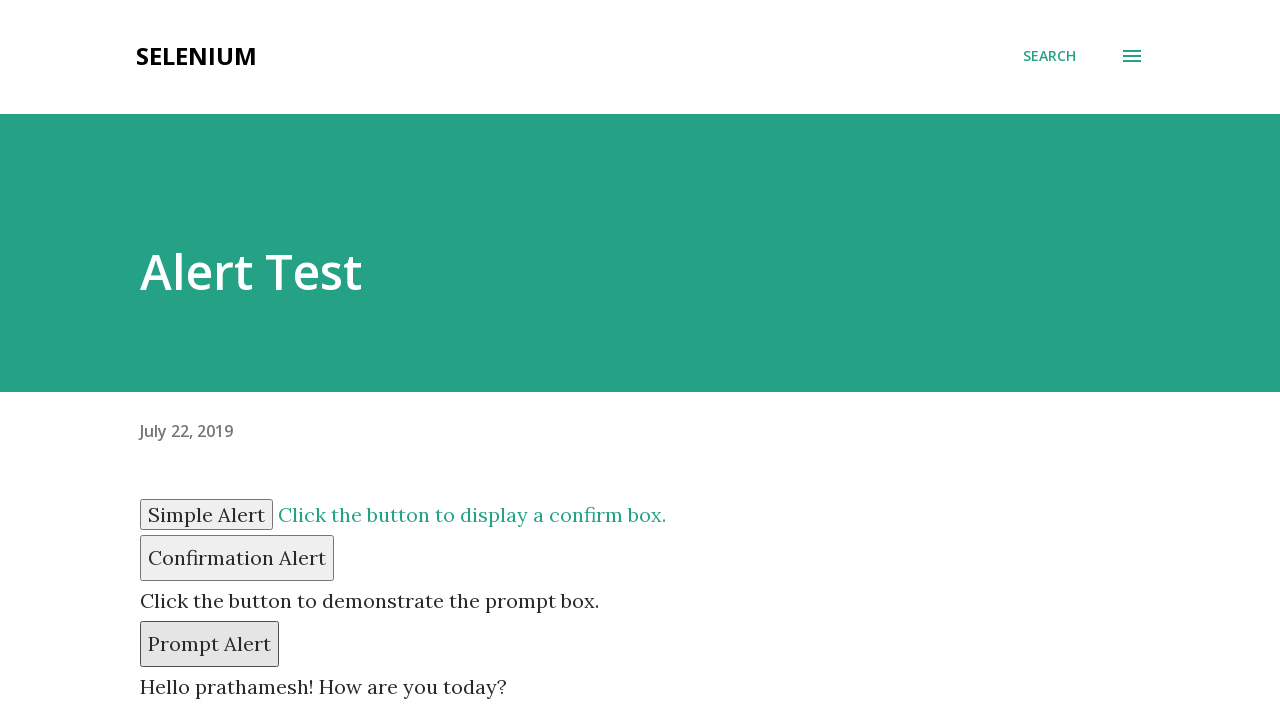